Tests drag and drop functionality on jQuery UI demo page by dragging an element and dropping it onto a target area

Starting URL: https://jqueryui.com/droppable/

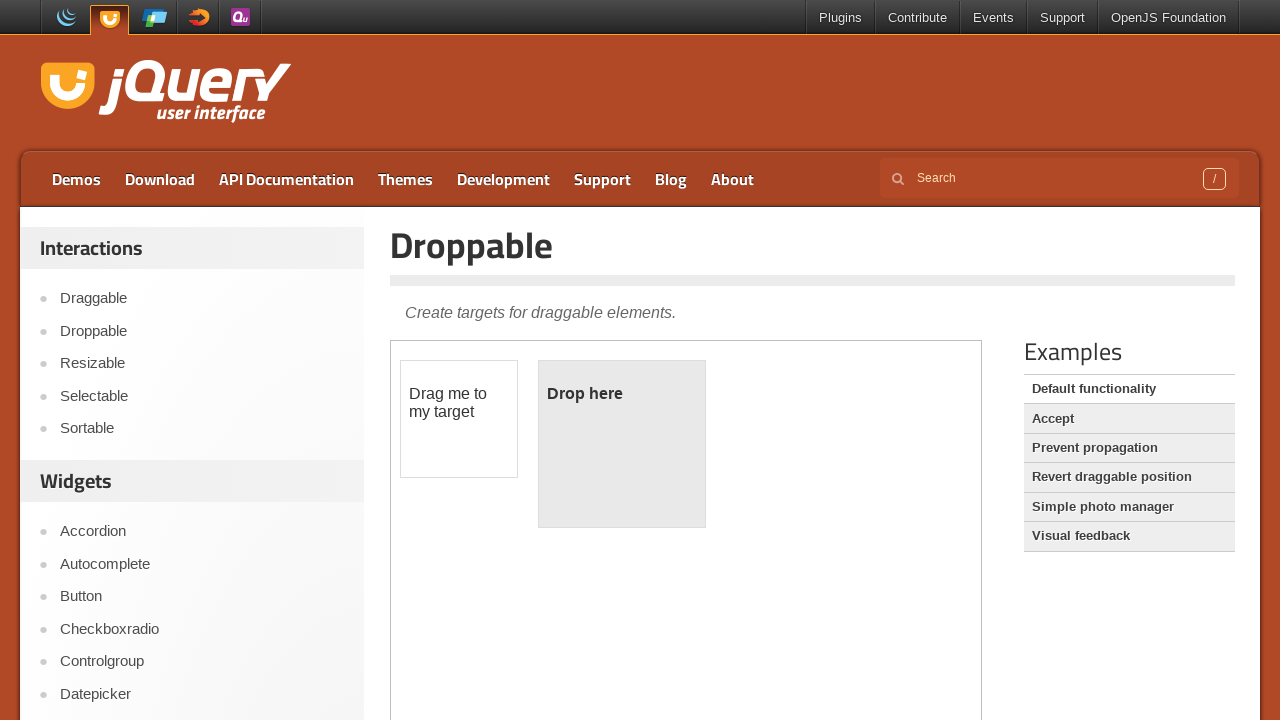

Located iframe on jQuery UI droppable demo page
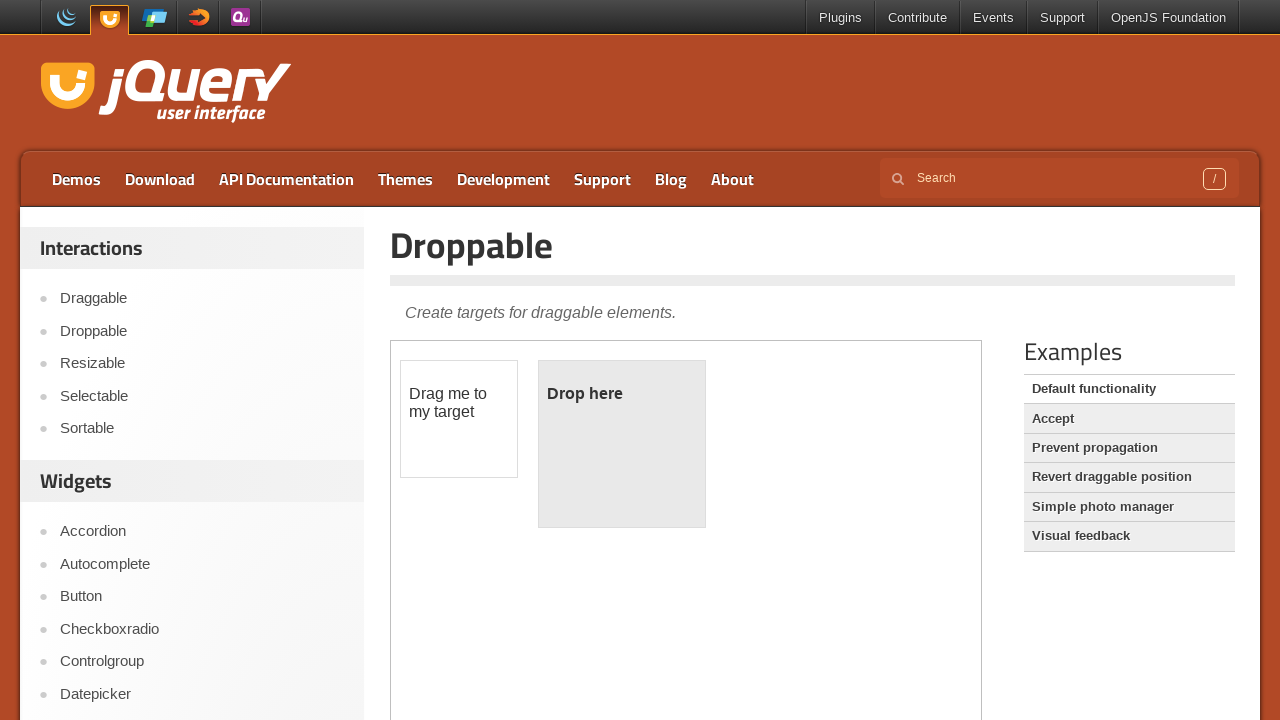

Located draggable element with id 'draggable'
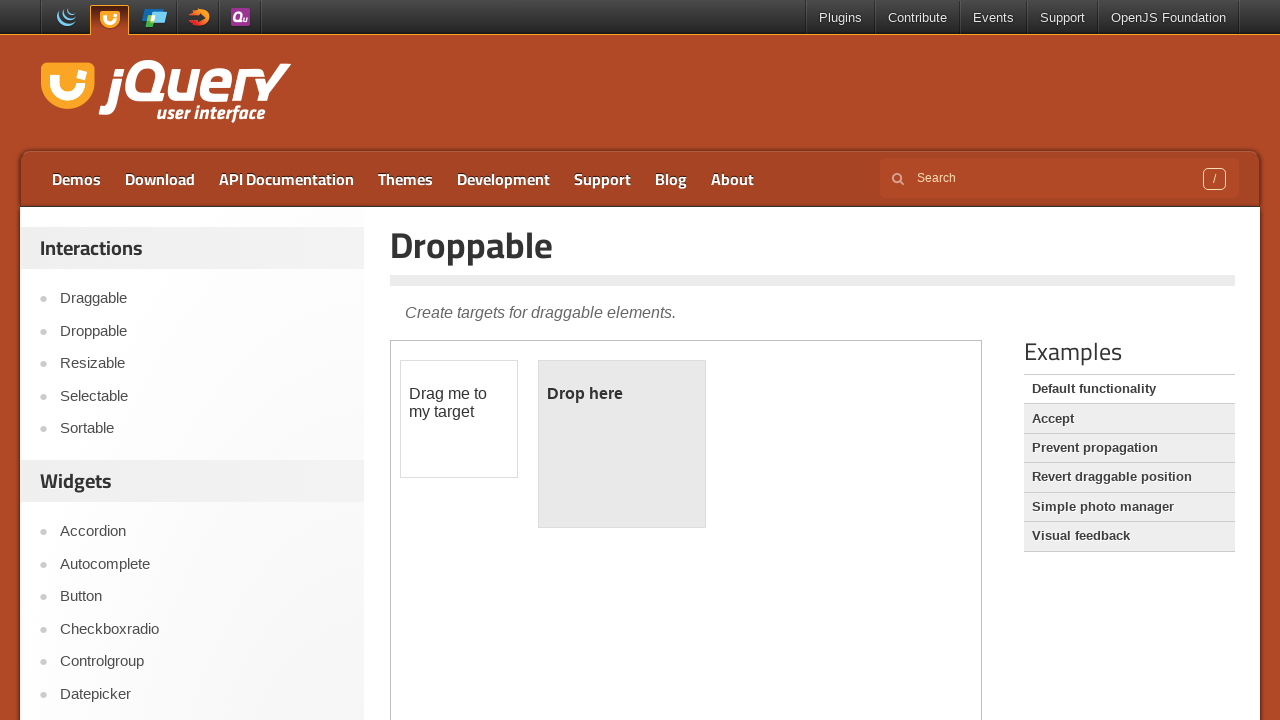

Located droppable target element with id 'droppable'
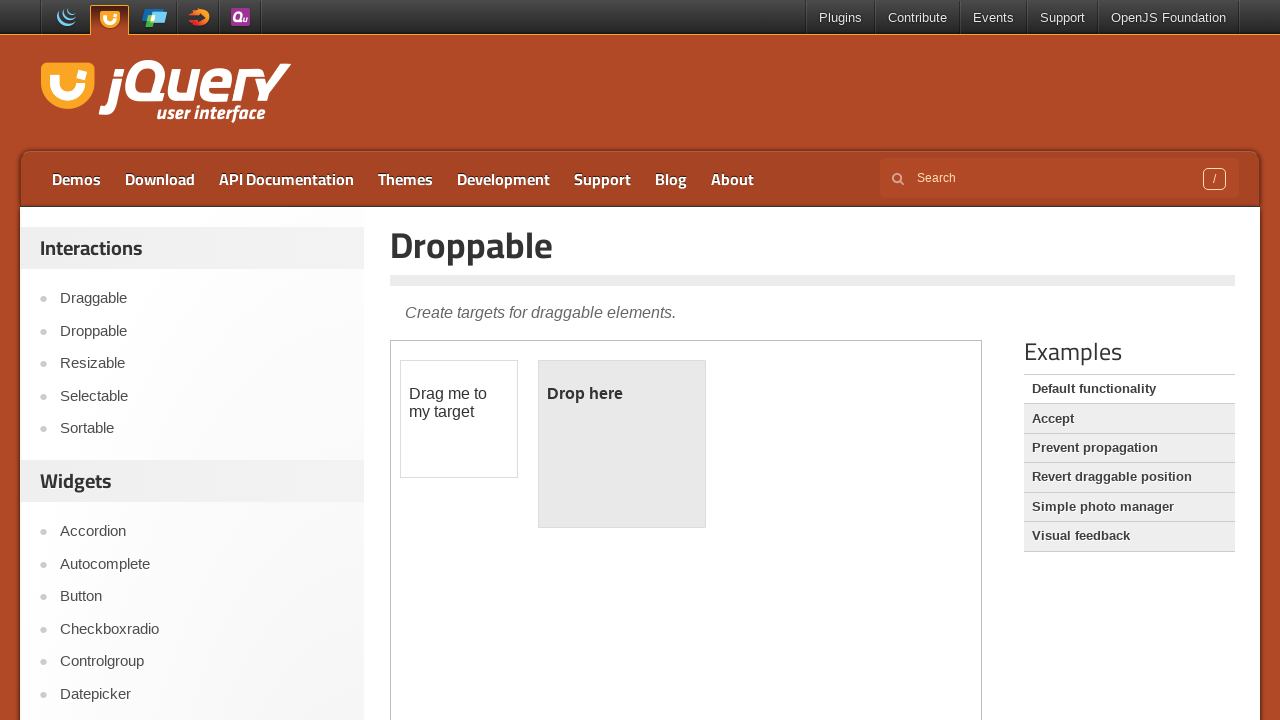

Successfully dragged element onto droppable target area at (622, 444)
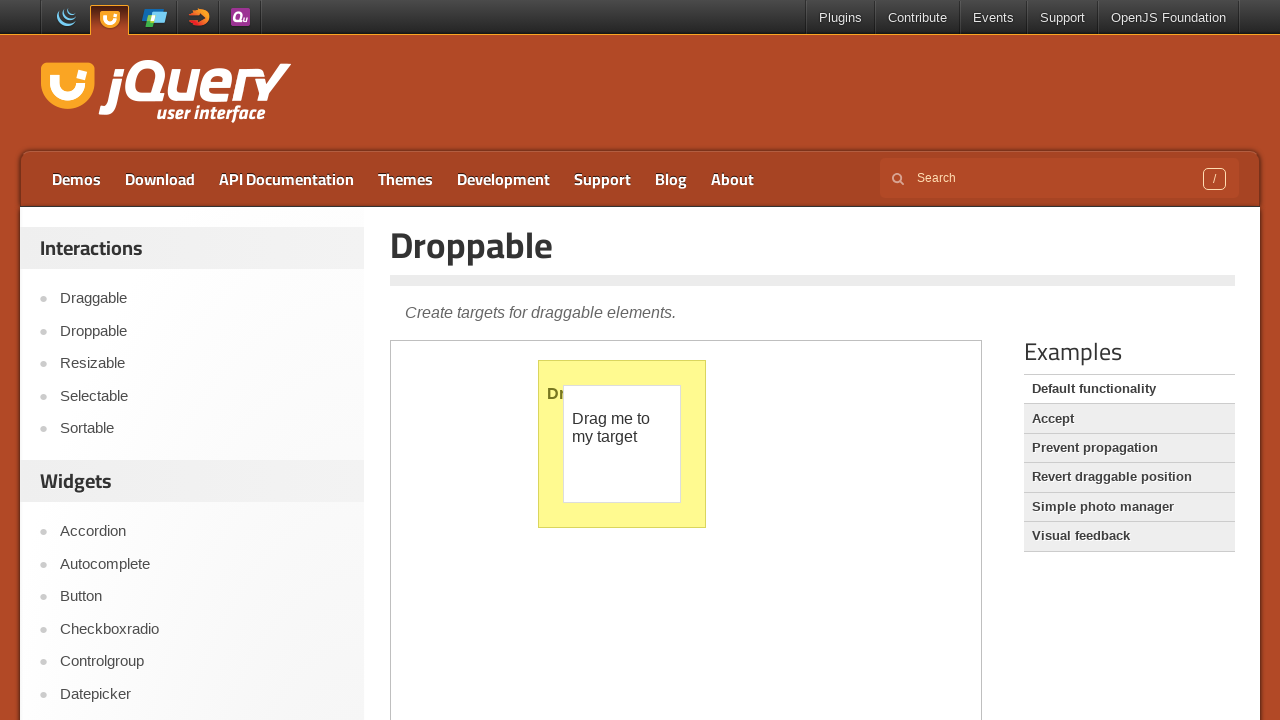

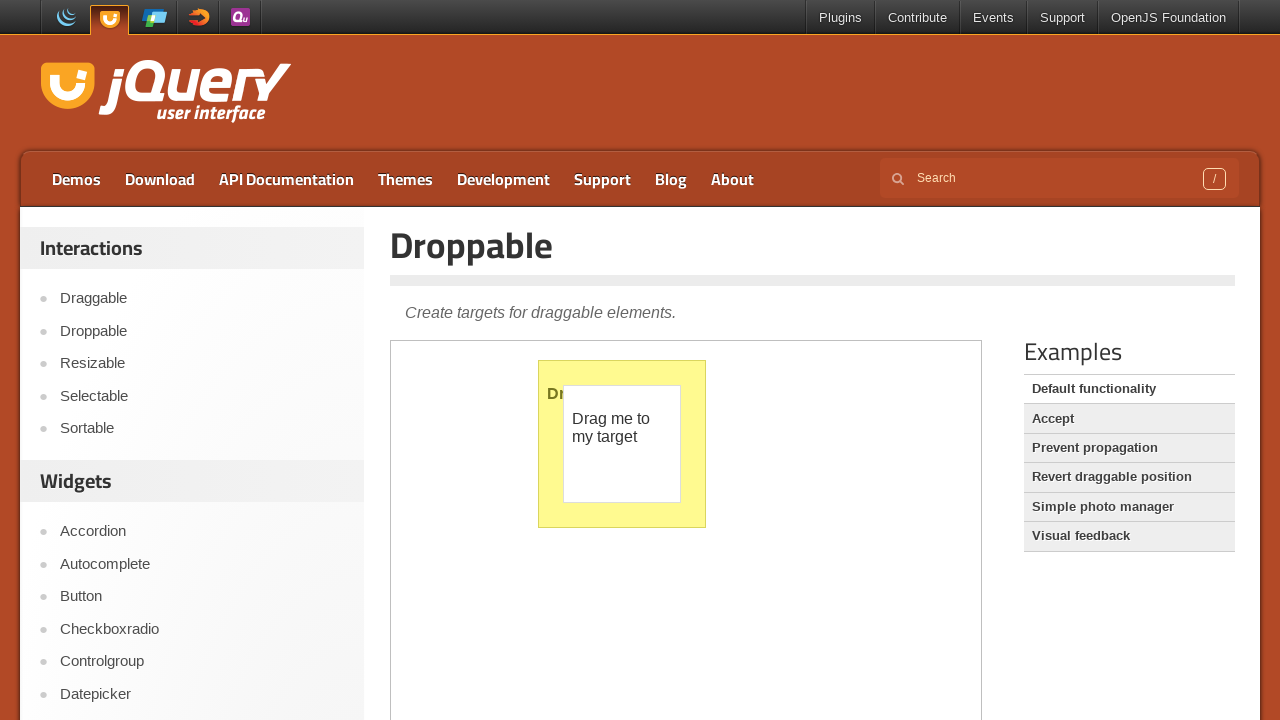